Tests adding a book to the basket by clicking on the first book, navigating back to Books, and clicking the Add to basket button

Starting URL: https://books.toscrape.com/

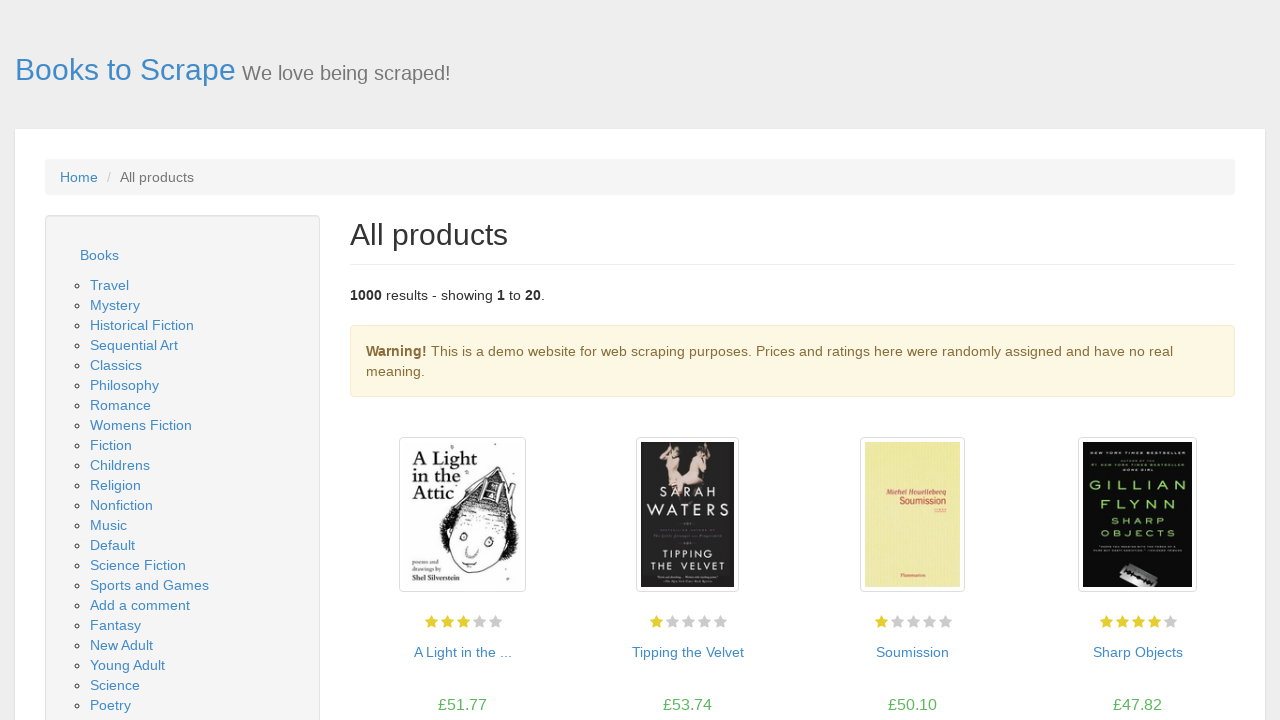

Clicked on the first book's image container to view book details at (462, 520) on (//div[@class='image_container'])[1]
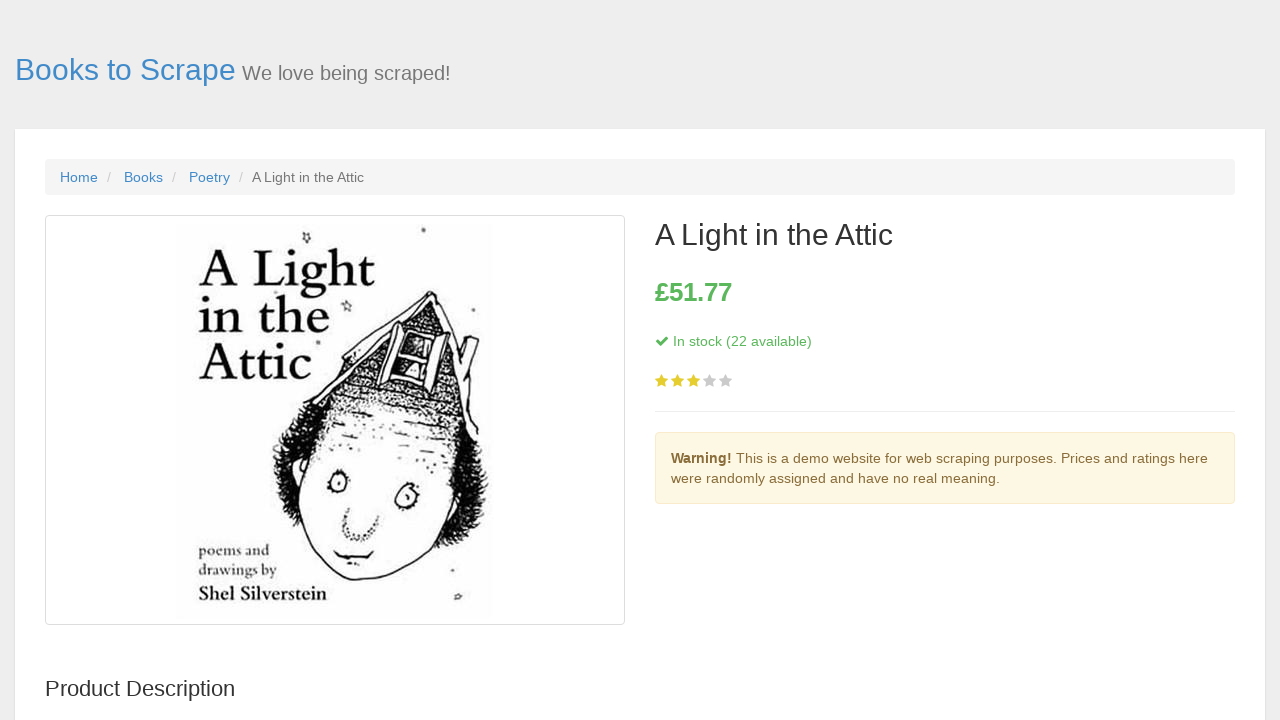

Clicked 'Books' link to navigate back to the books list at (144, 177) on xpath=//a[normalize-space()='Books']
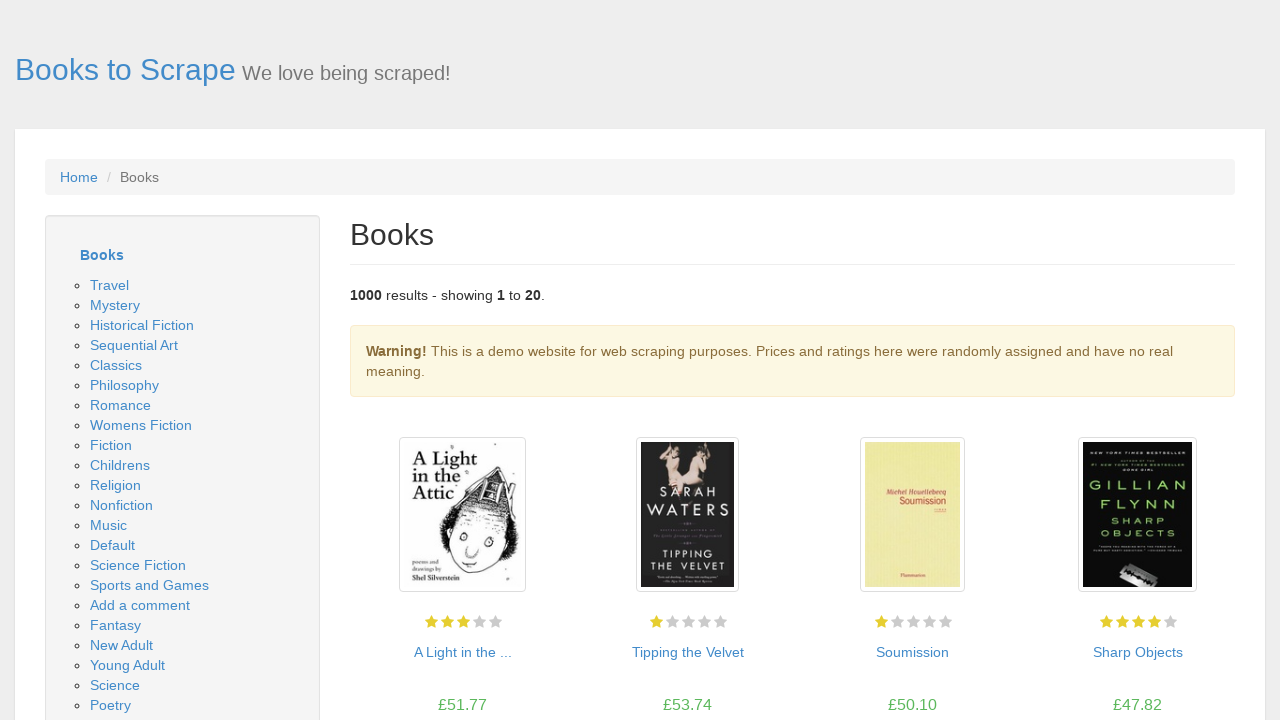

Clicked 'Add to basket' button to add the first book to basket at (462, 360) on xpath=//li[1]//article[1]//div[2]//form[1]//button[1]
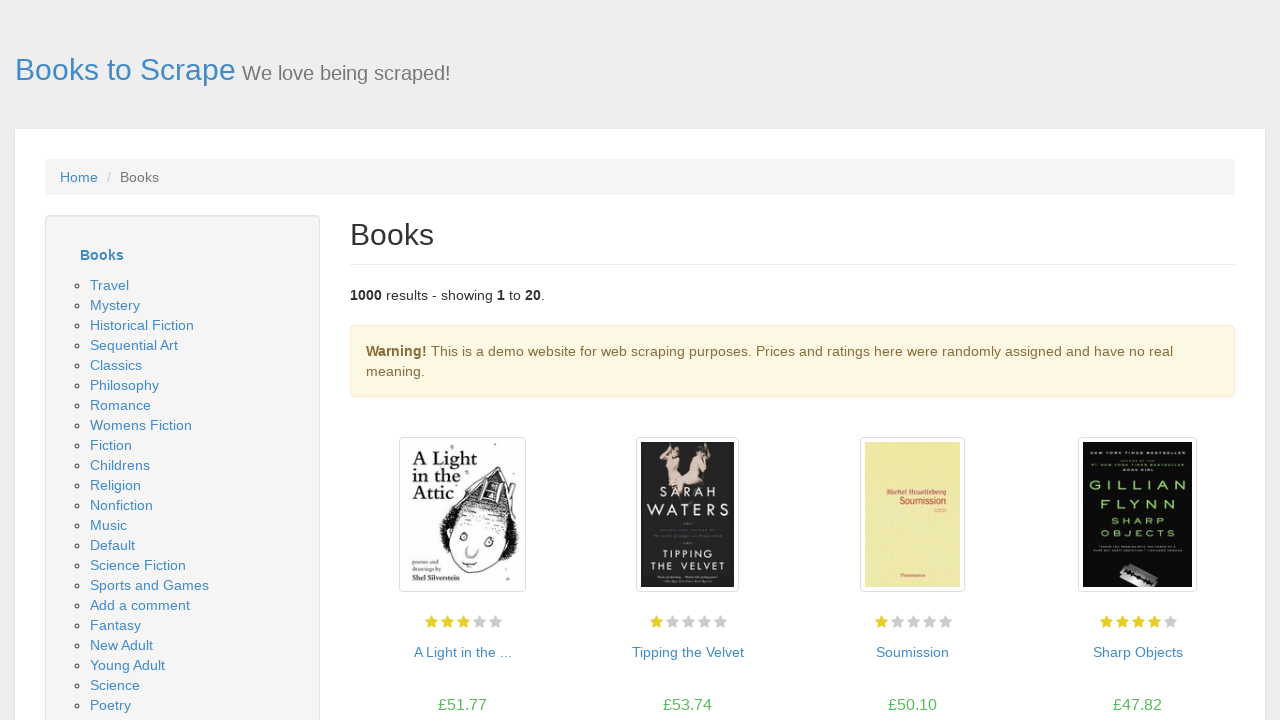

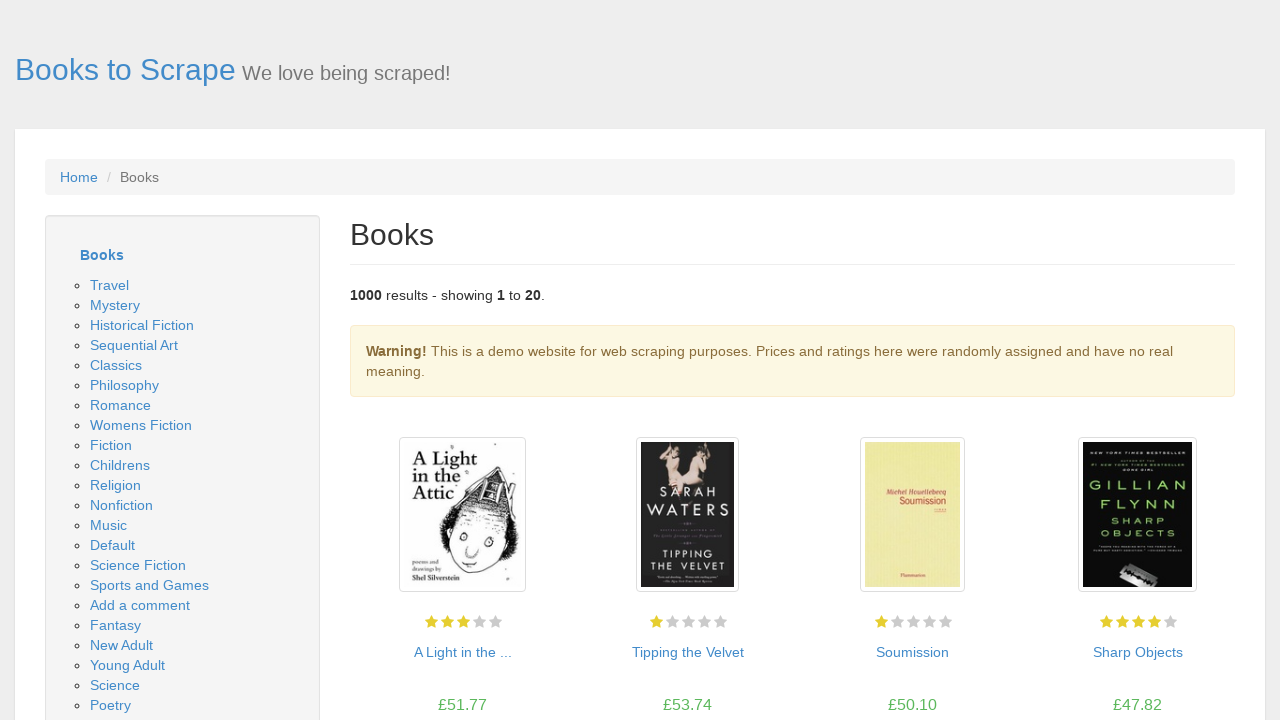